Tests flight booking form functionality including selecting one-way trip, choosing origin (Delhi) and destination (Chennai) airports, verifying return date is disabled, selecting senior citizen discount, adding 5 adult passengers, and clicking search.

Starting URL: https://rahulshettyacademy.com/dropdownsPractise/

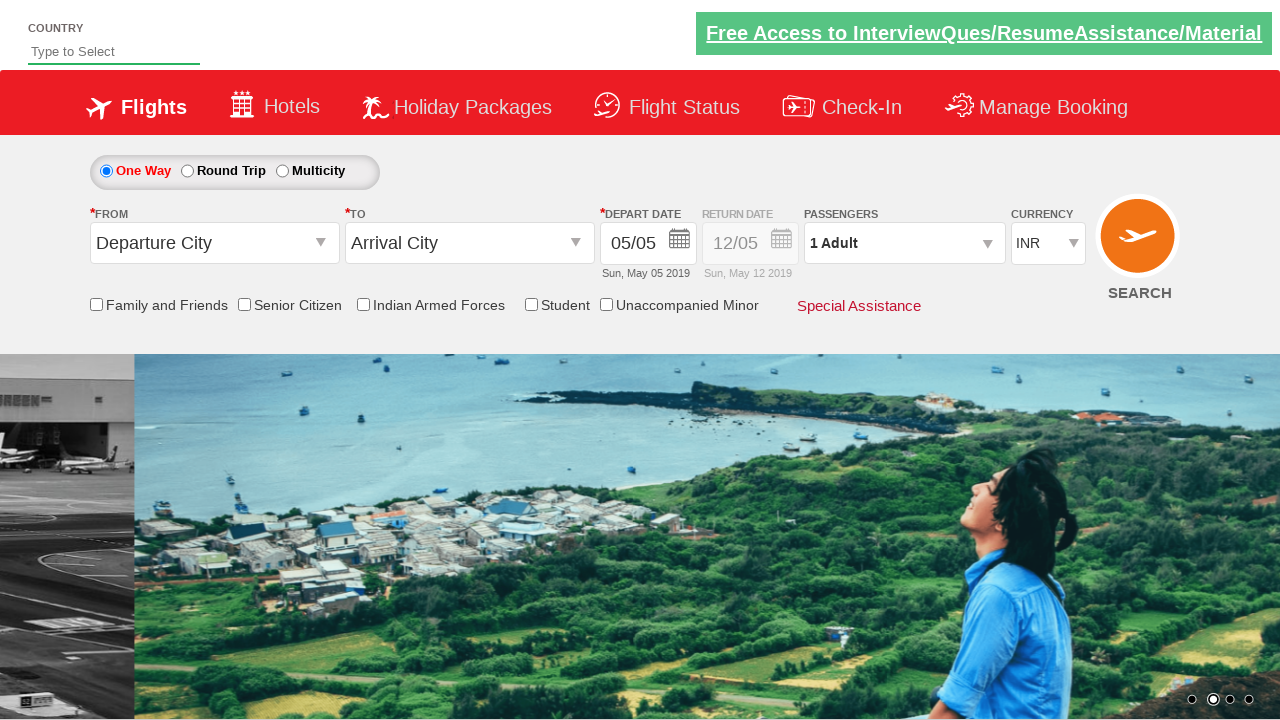

Selected one-way trip option at (106, 171) on #ctl00_mainContent_rbtnl_Trip_0
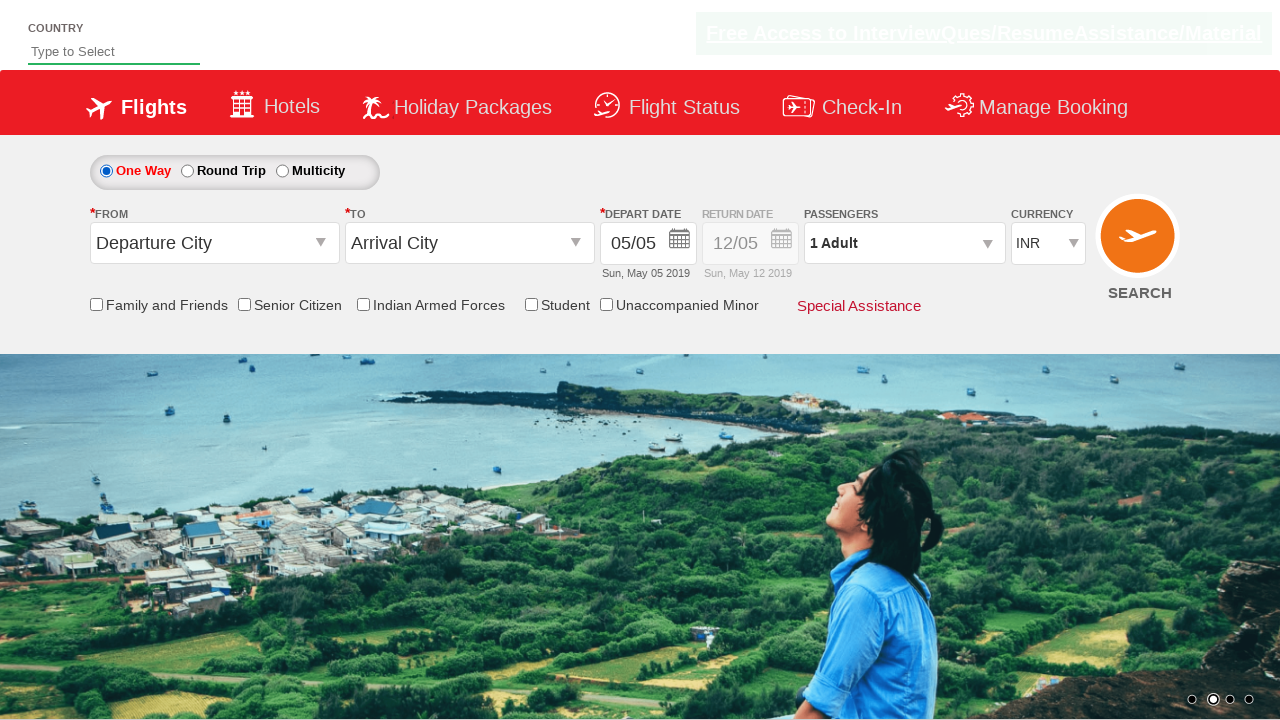

Clicked origin airport dropdown at (214, 243) on #ctl00_mainContent_ddl_originStation1_CTXT
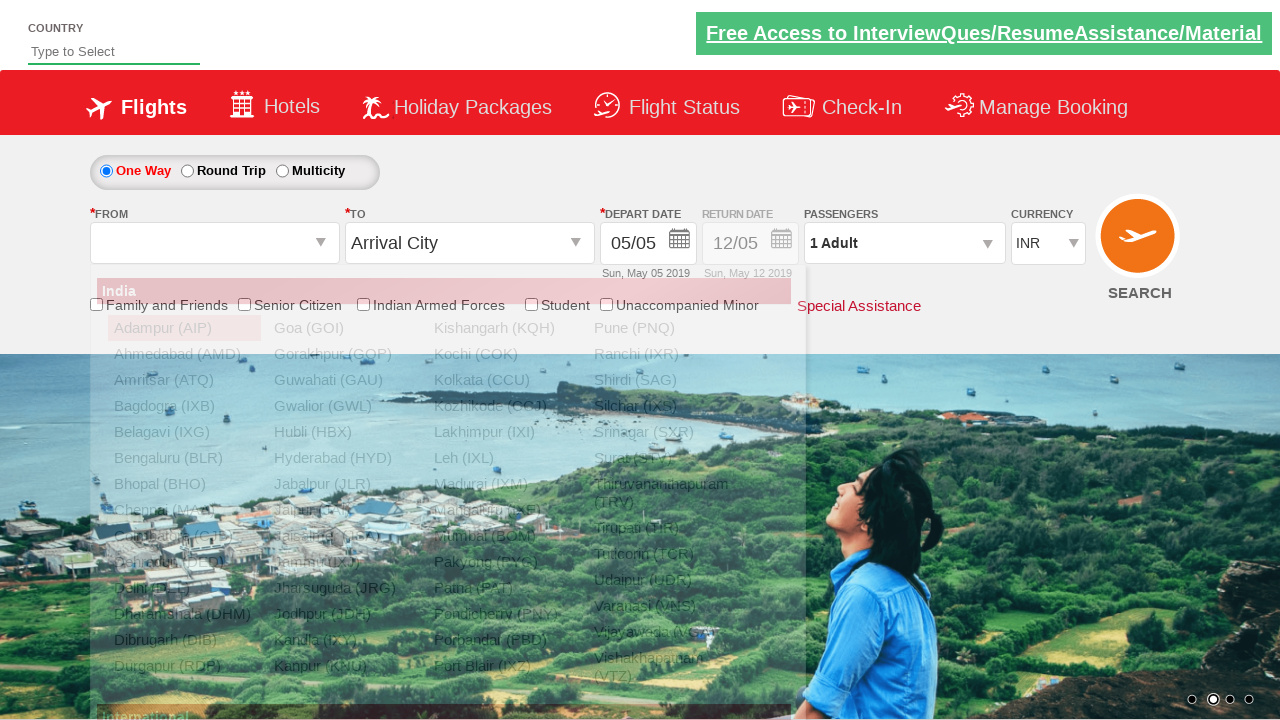

Selected Delhi (DEL) as origin airport at (184, 588) on a[value='DEL']
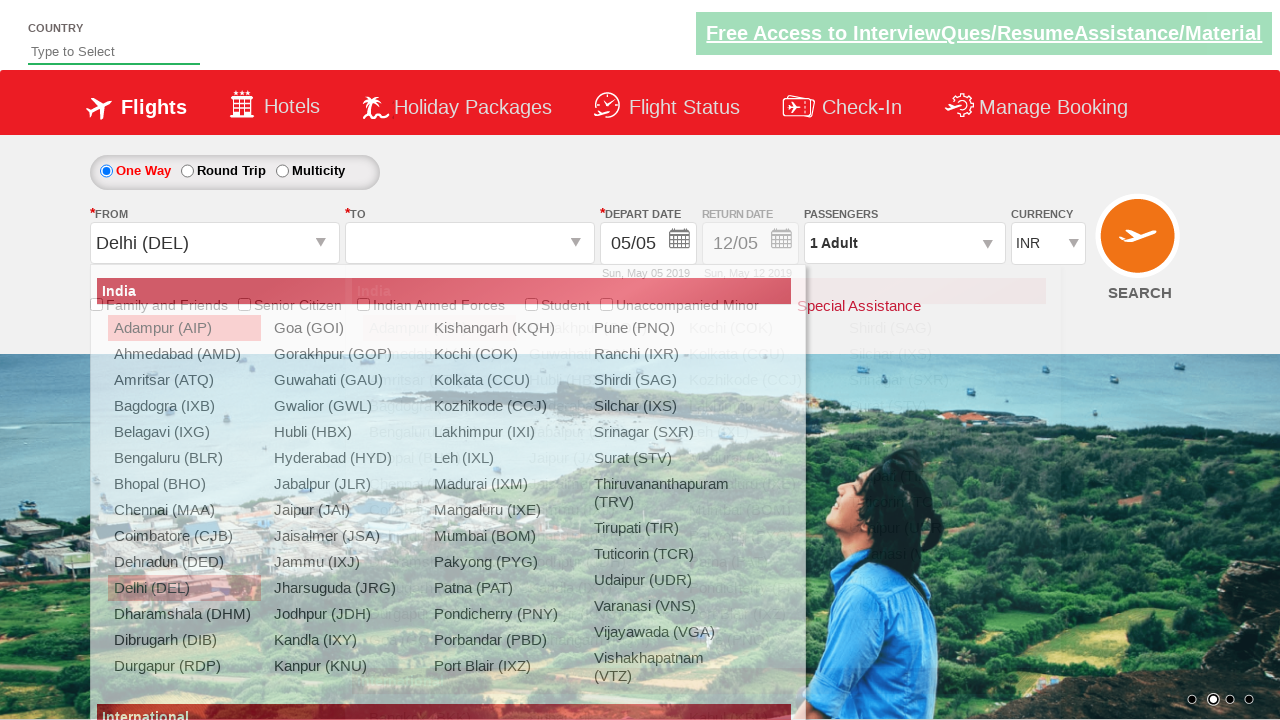

Waited for destination dropdown to be interactive
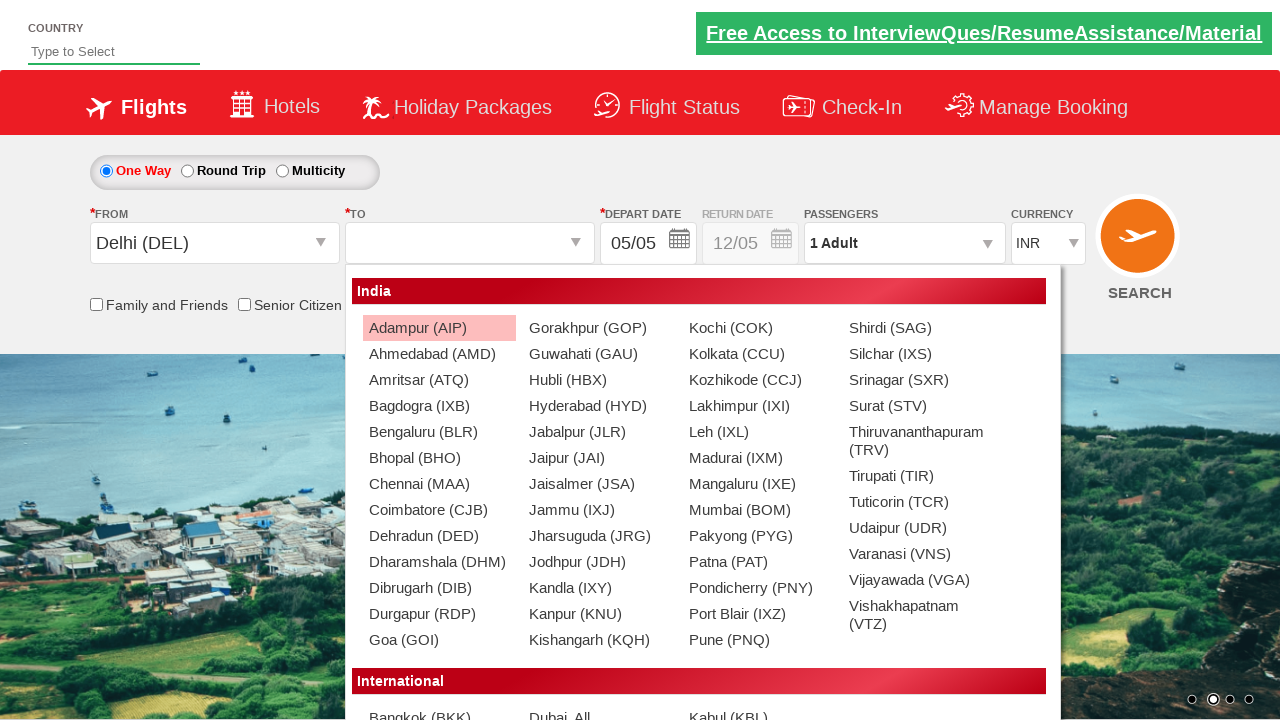

Selected Chennai (MAA) as destination airport at (439, 484) on xpath=//div[@id='glsctl00_mainContent_ddl_destinationStation1_CTNR']//a[@value='
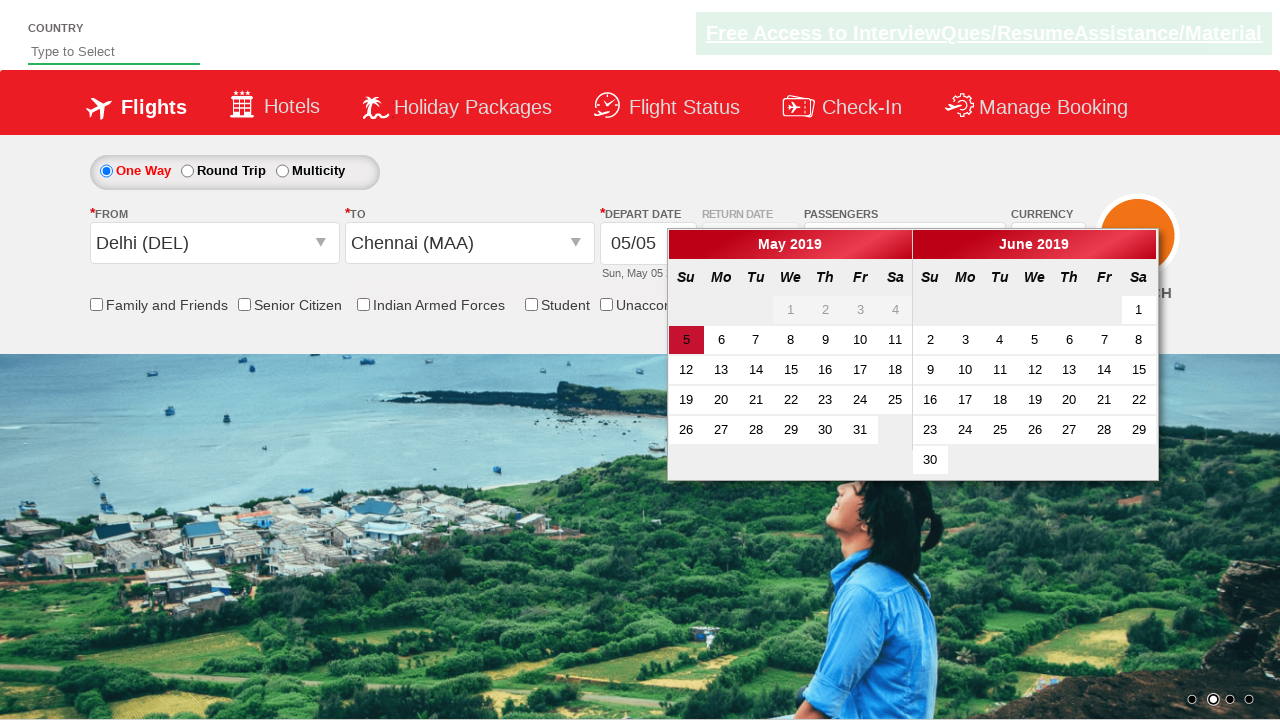

Retrieved return date field style attribute
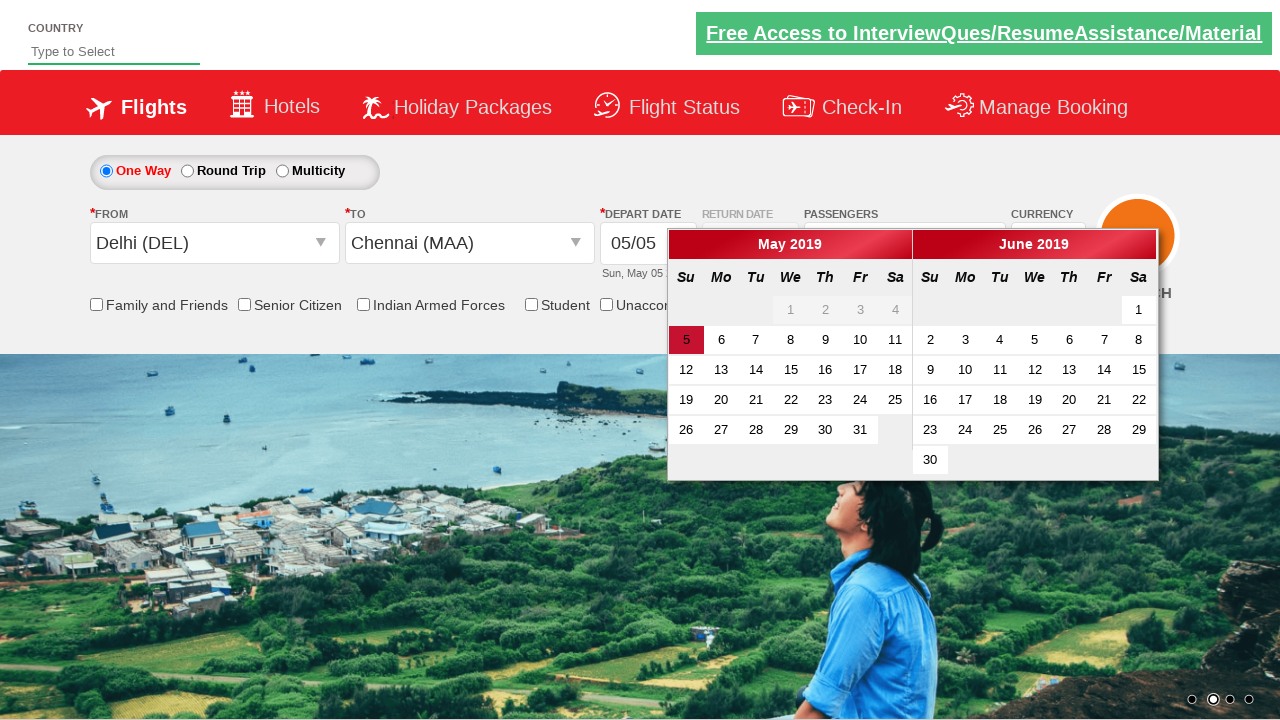

Verified return date field is disabled
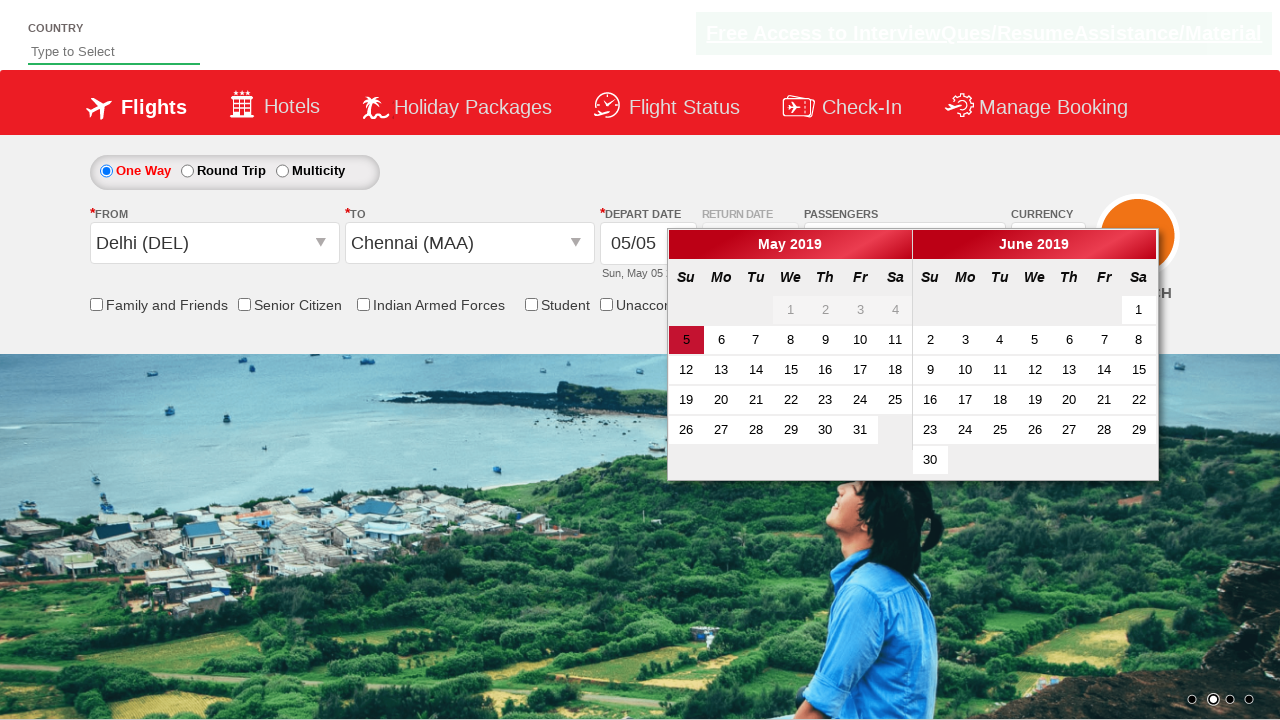

Selected senior citizen discount checkbox at (244, 304) on input[id*='SeniorCitizenDiscount']
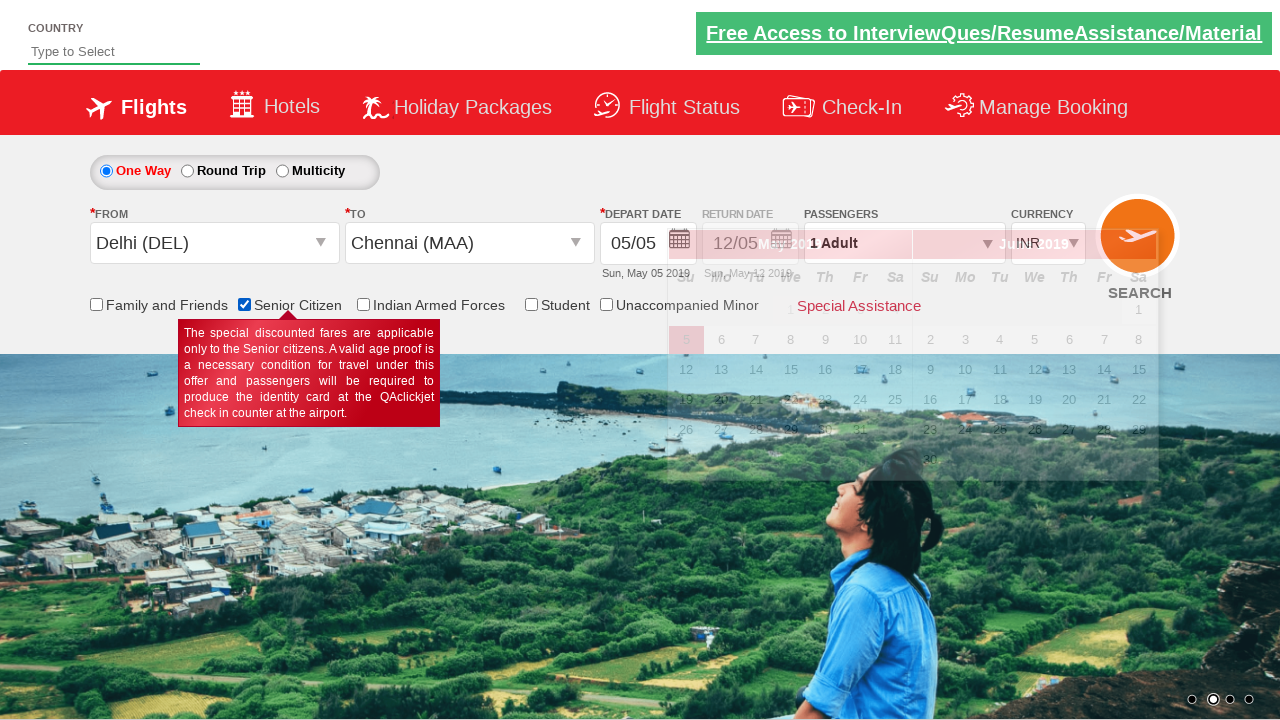

Clicked passenger information dropdown at (904, 243) on #divpaxinfo
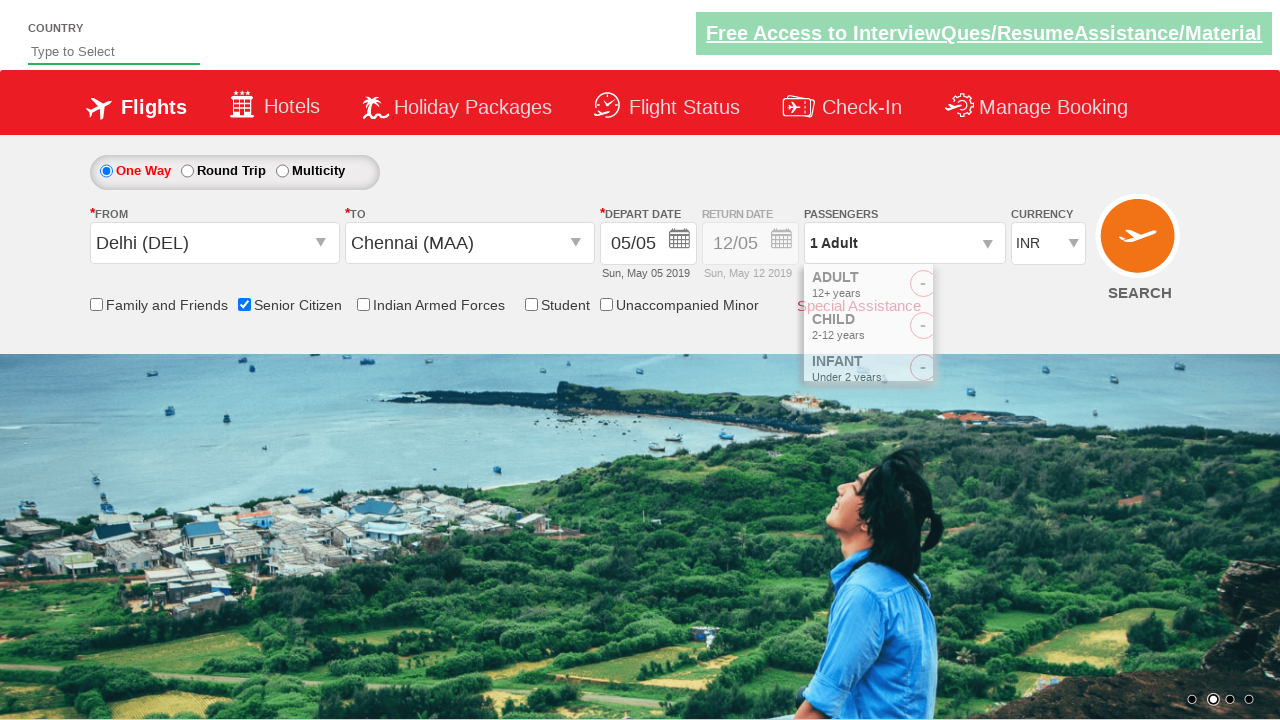

Waited for passenger selection options to appear
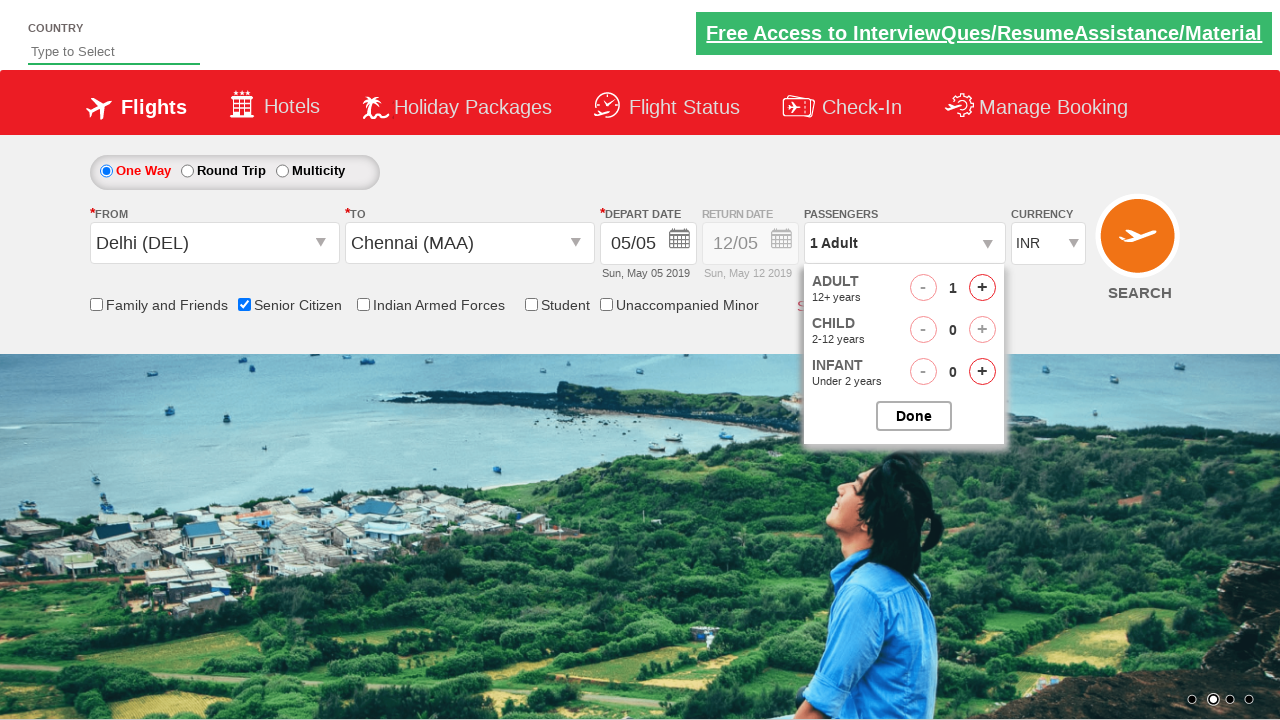

Incremented adult passenger count (iteration 1 of 4) at (982, 288) on #hrefIncAdt
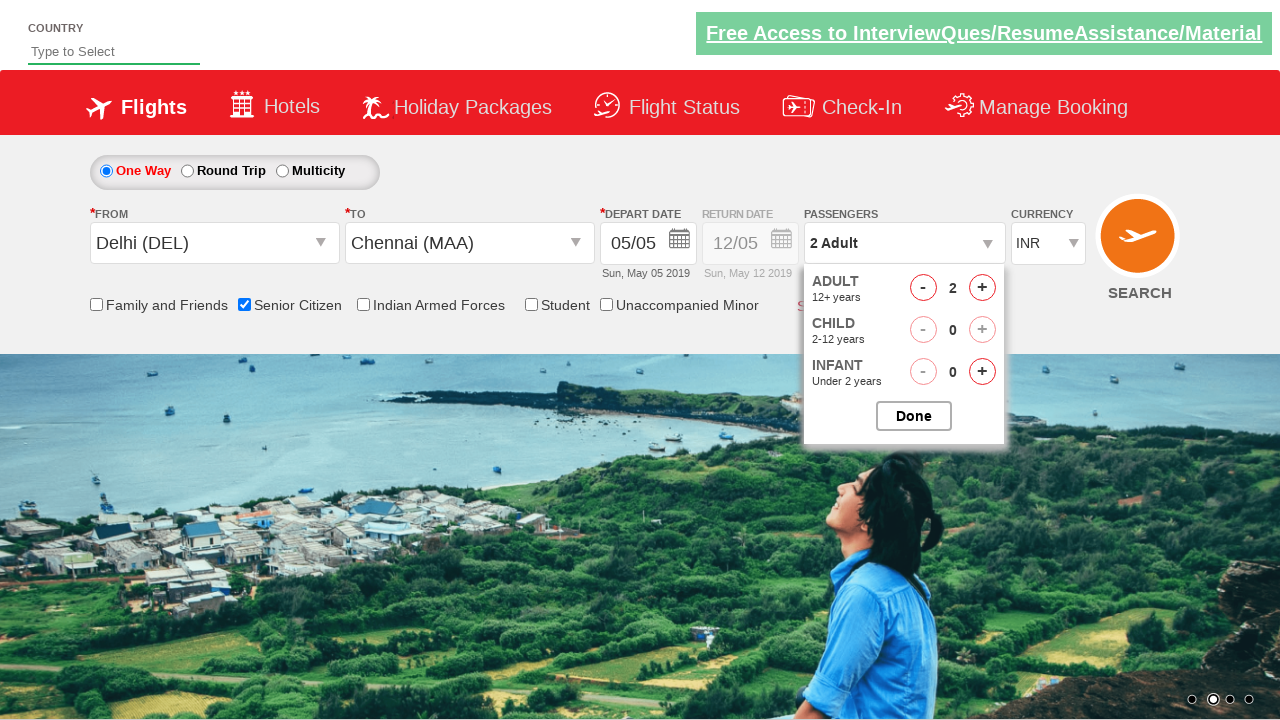

Incremented adult passenger count (iteration 2 of 4) at (982, 288) on #hrefIncAdt
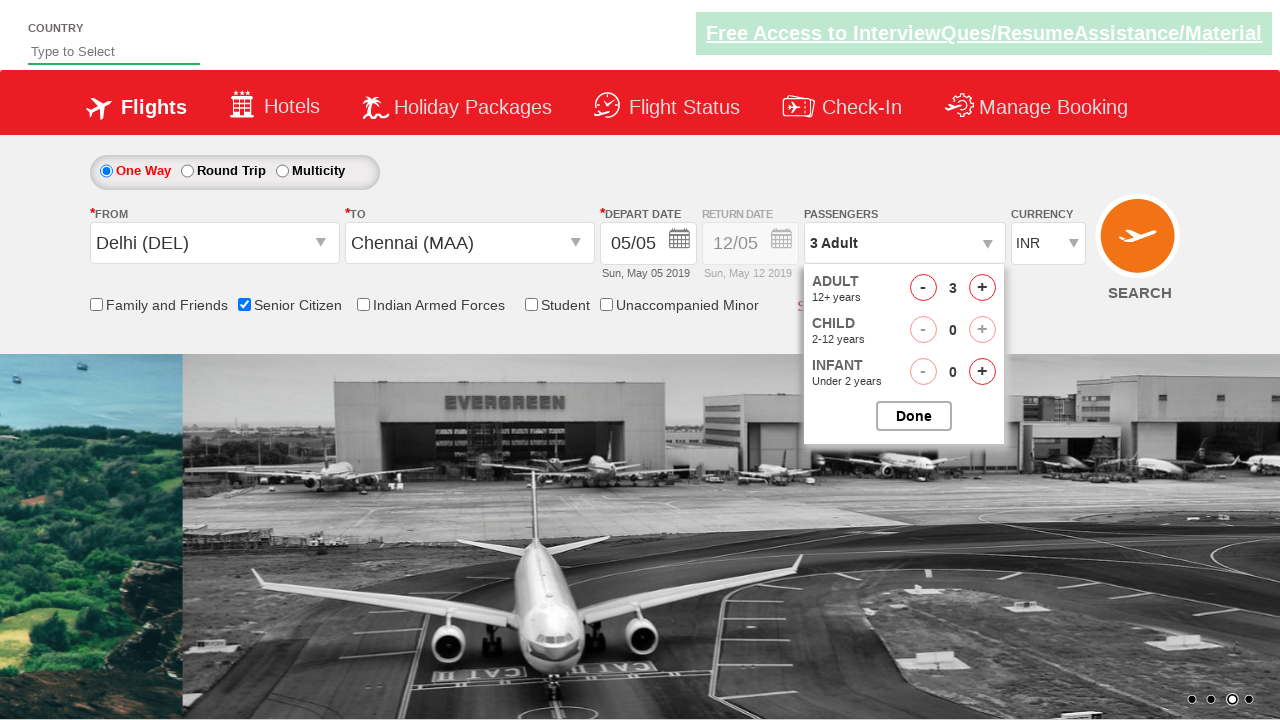

Incremented adult passenger count (iteration 3 of 4) at (982, 288) on #hrefIncAdt
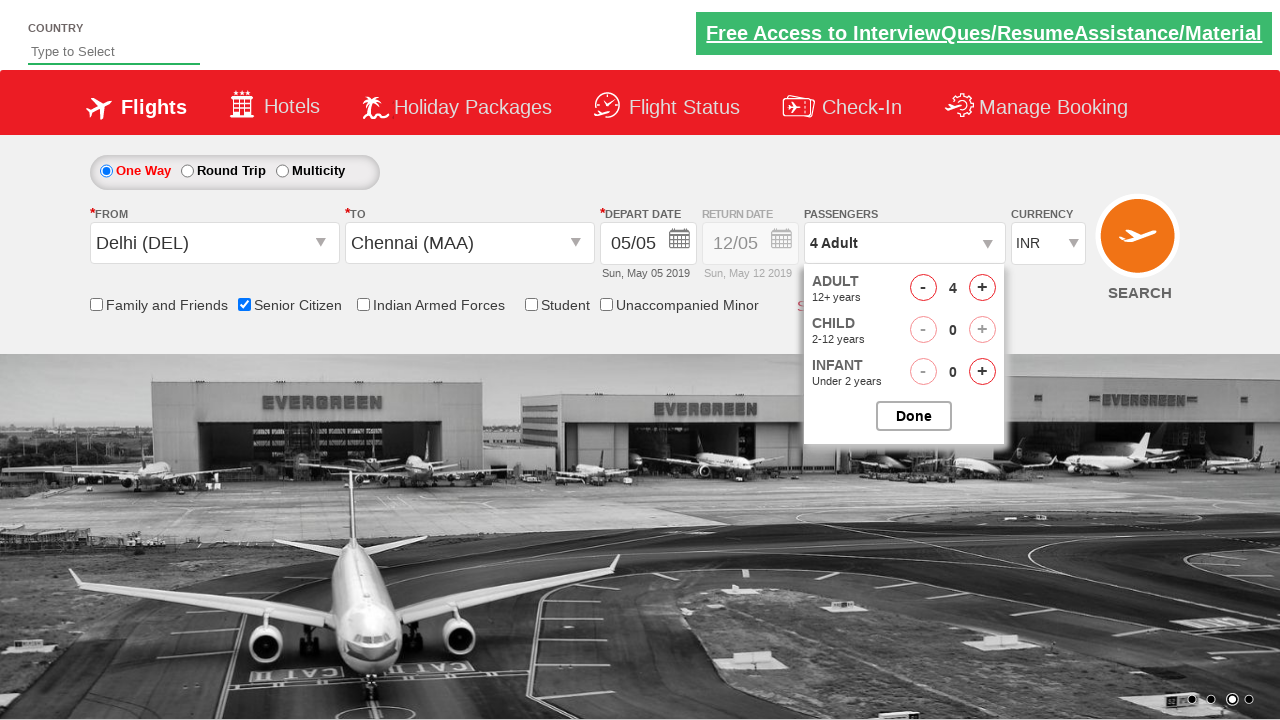

Incremented adult passenger count (iteration 4 of 4) at (982, 288) on #hrefIncAdt
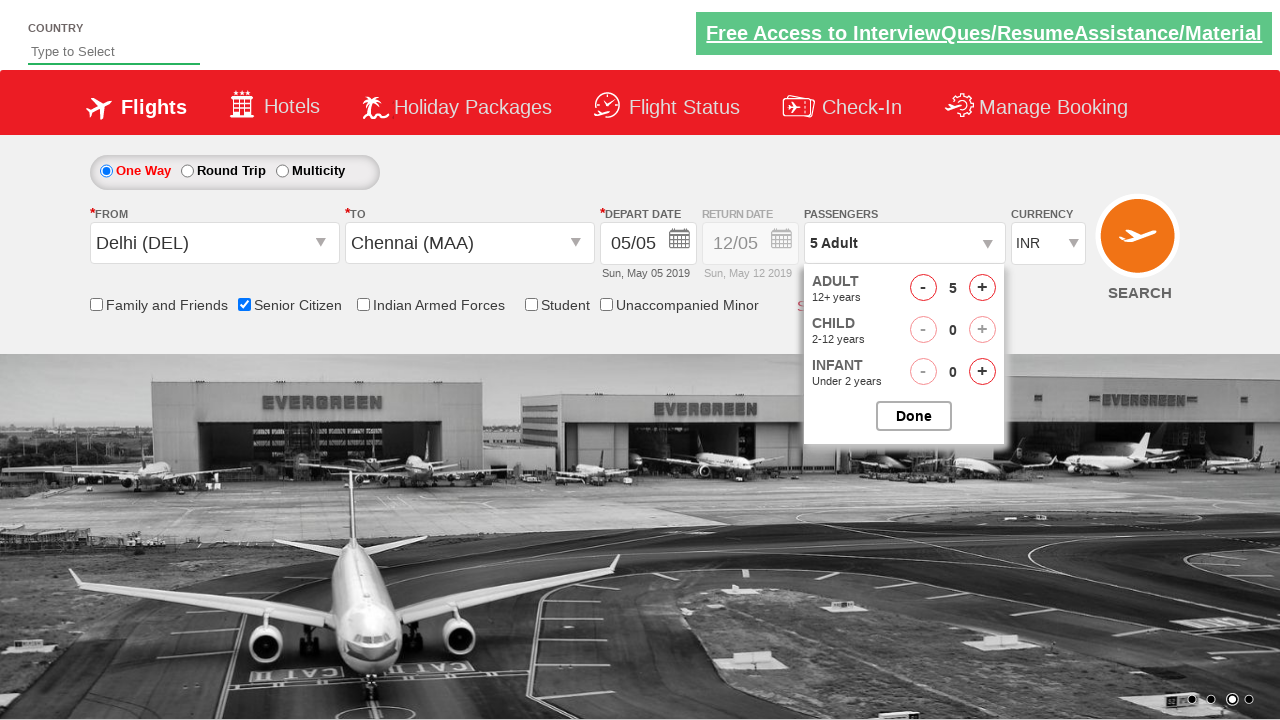

Closed passenger selection dropdown at (914, 416) on #btnclosepaxoption
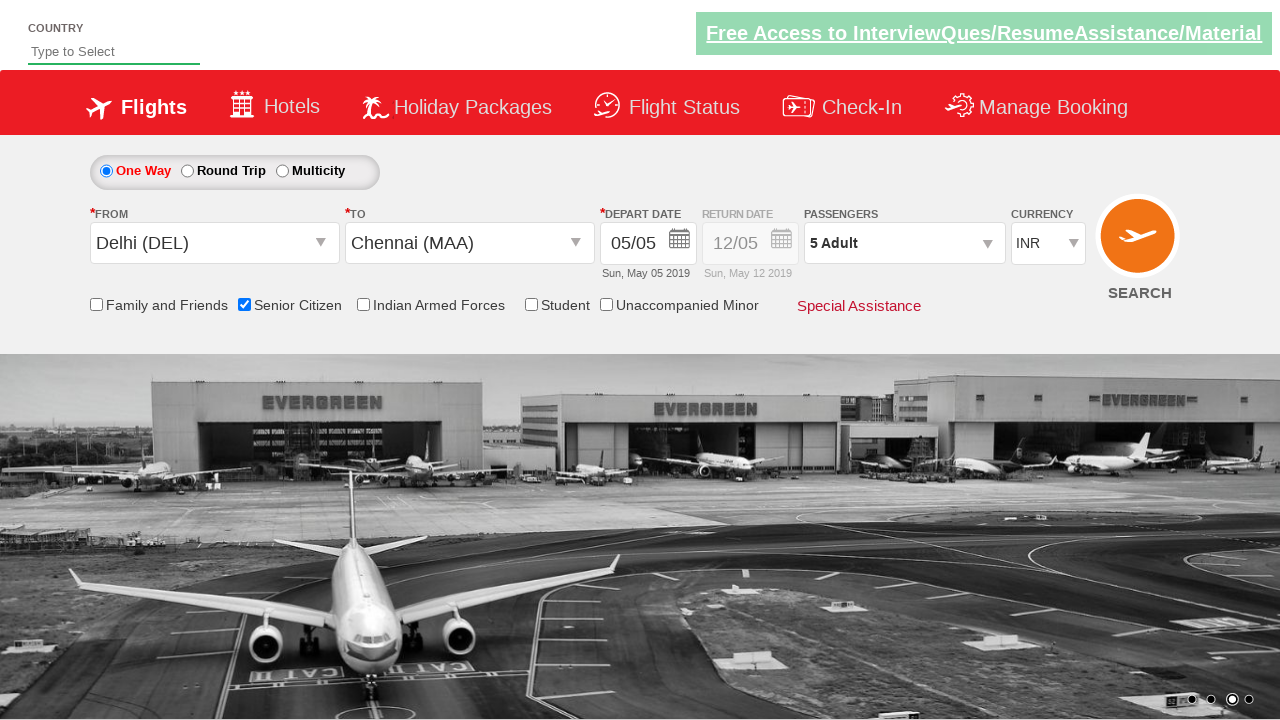

Retrieved passenger information: '5 Adult'
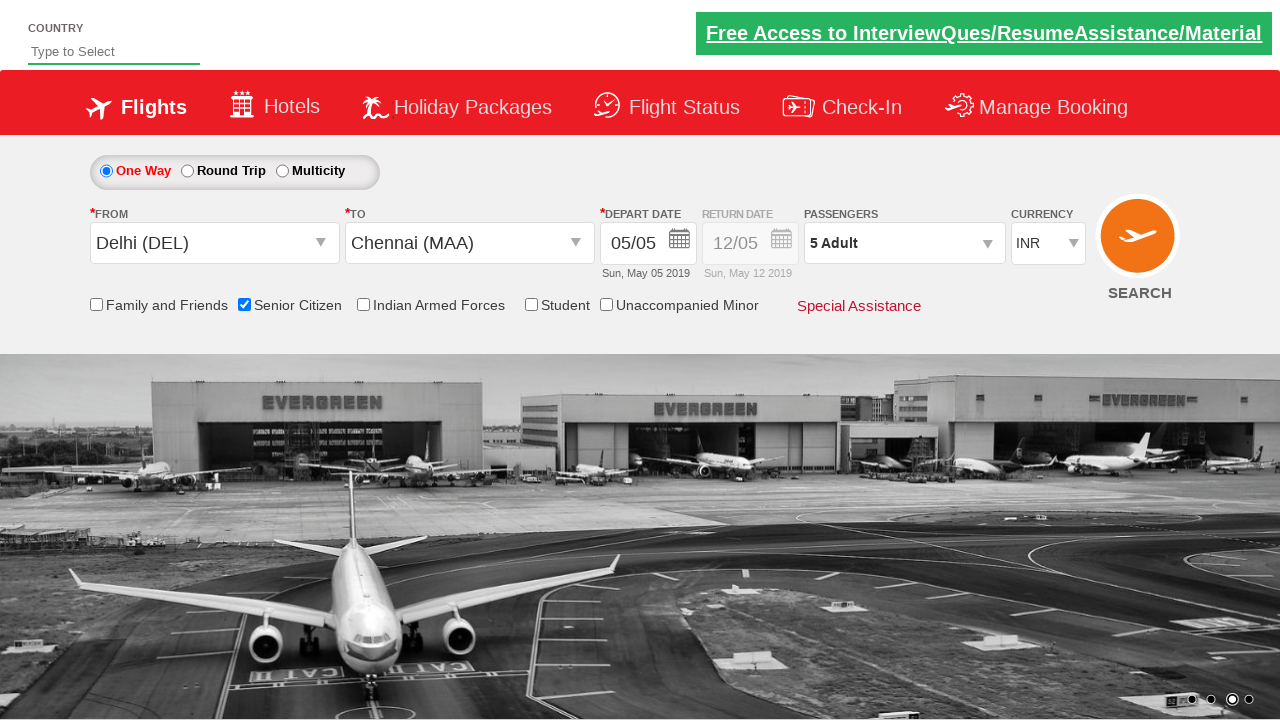

Verified passenger count is '5 Adult'
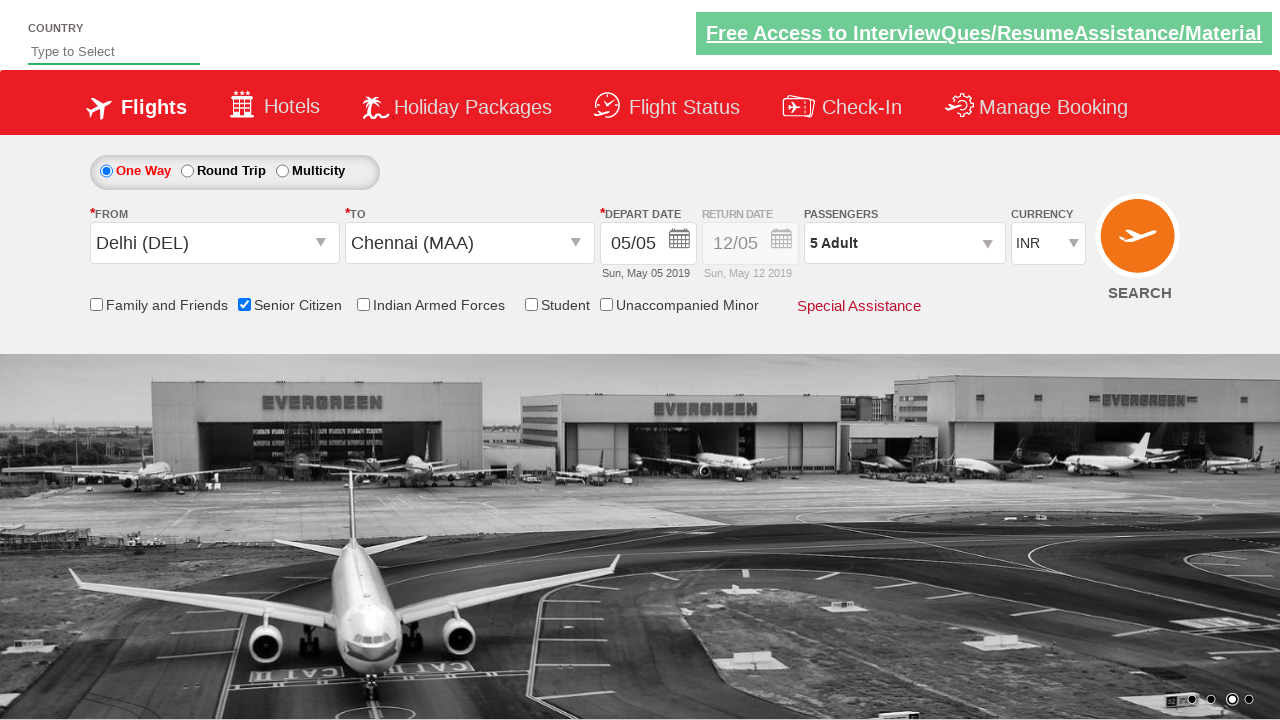

Clicked Search button to submit flight booking form at (1140, 245) on input[value='Search']
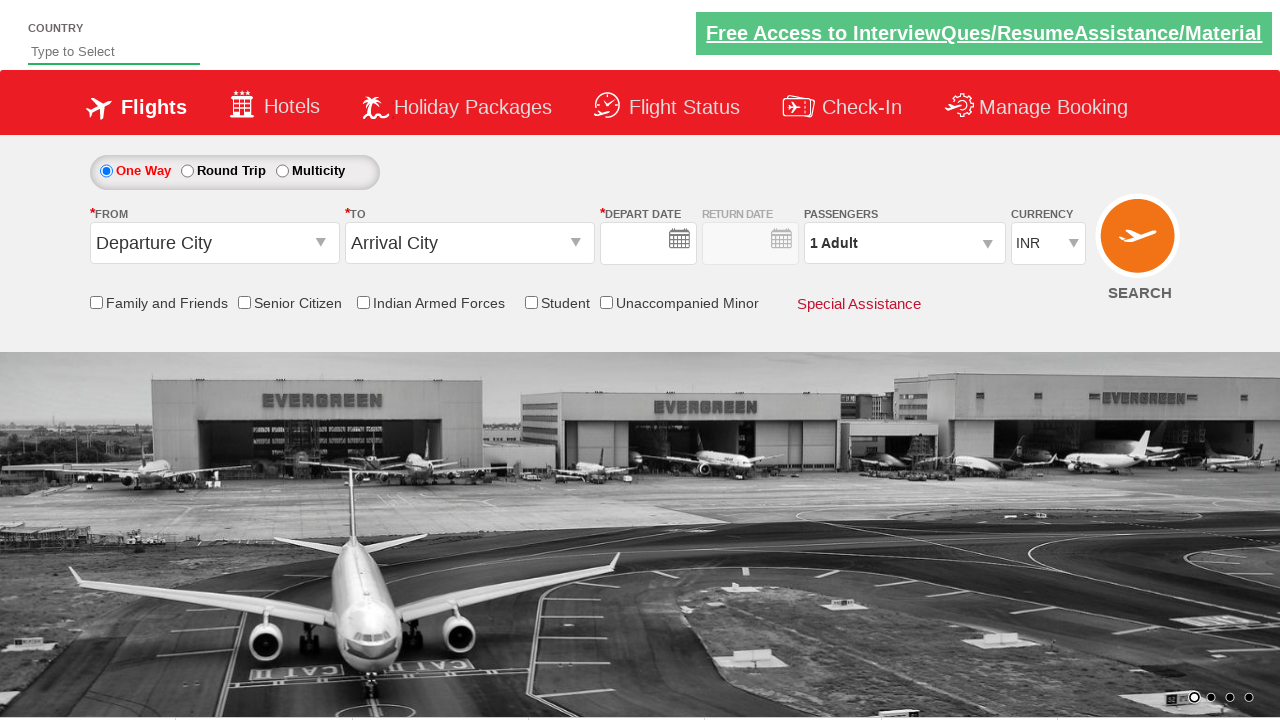

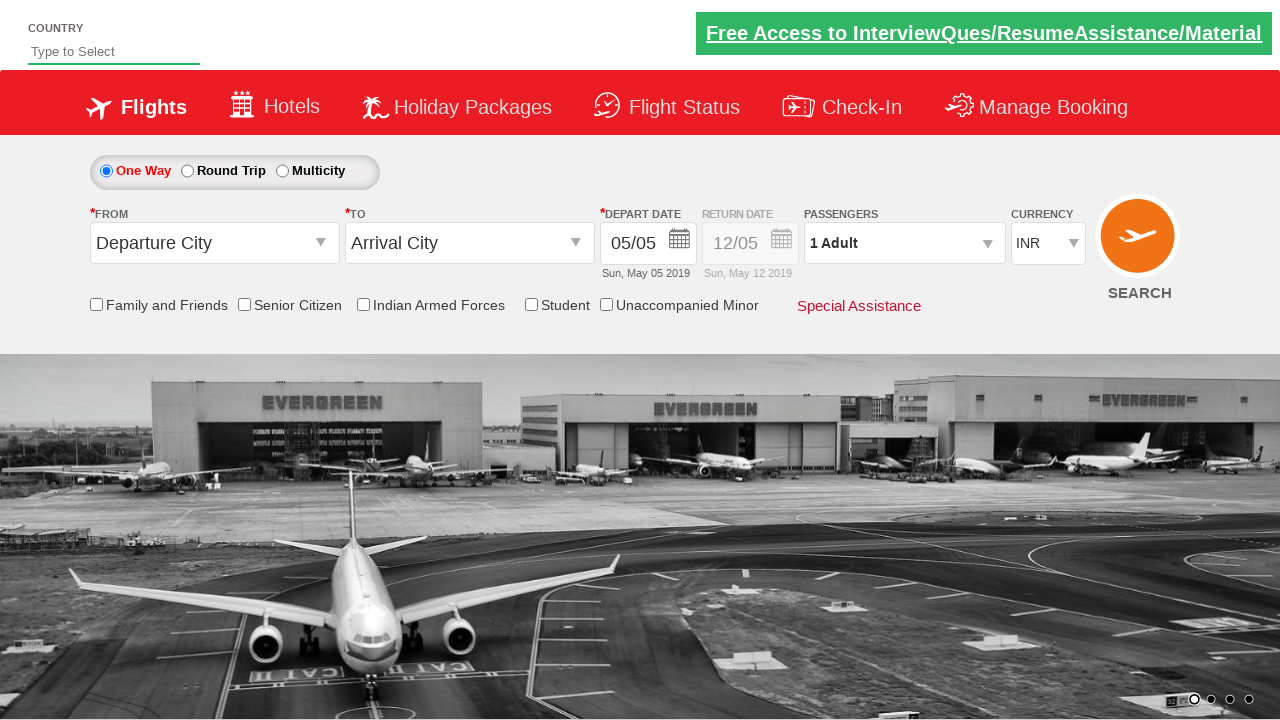